Tests drag and drop functionality by dragging a small circle onto a big circle and verifying the success message "You did great!" appears.

Starting URL: https://loopcamp.vercel.app/drag-and-drop-circles.html

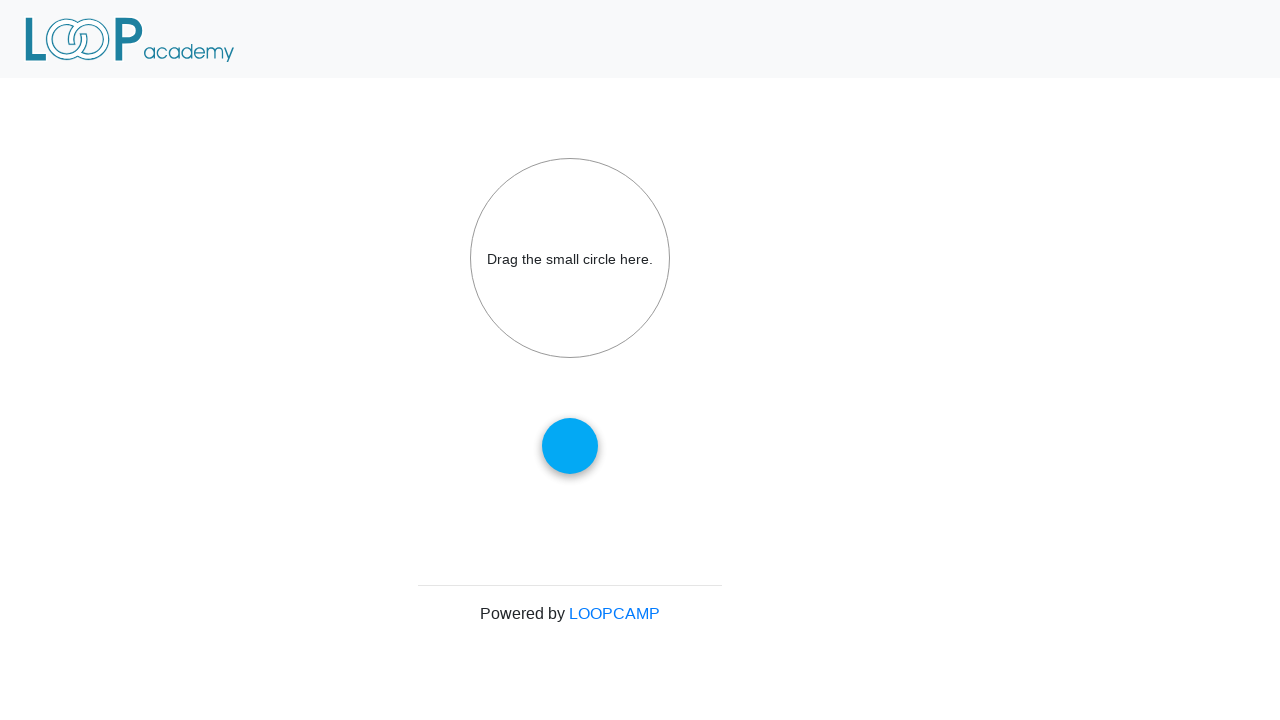

Navigated to drag and drop circles page
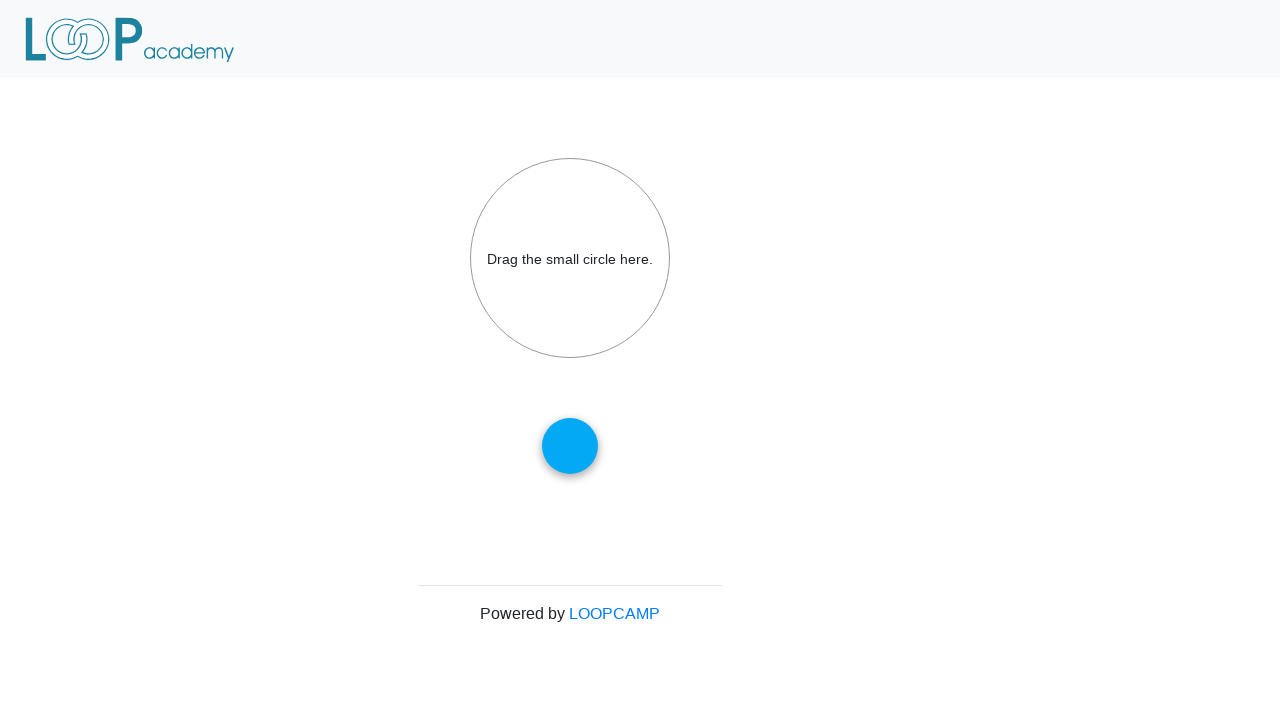

Located small circle (draggable element)
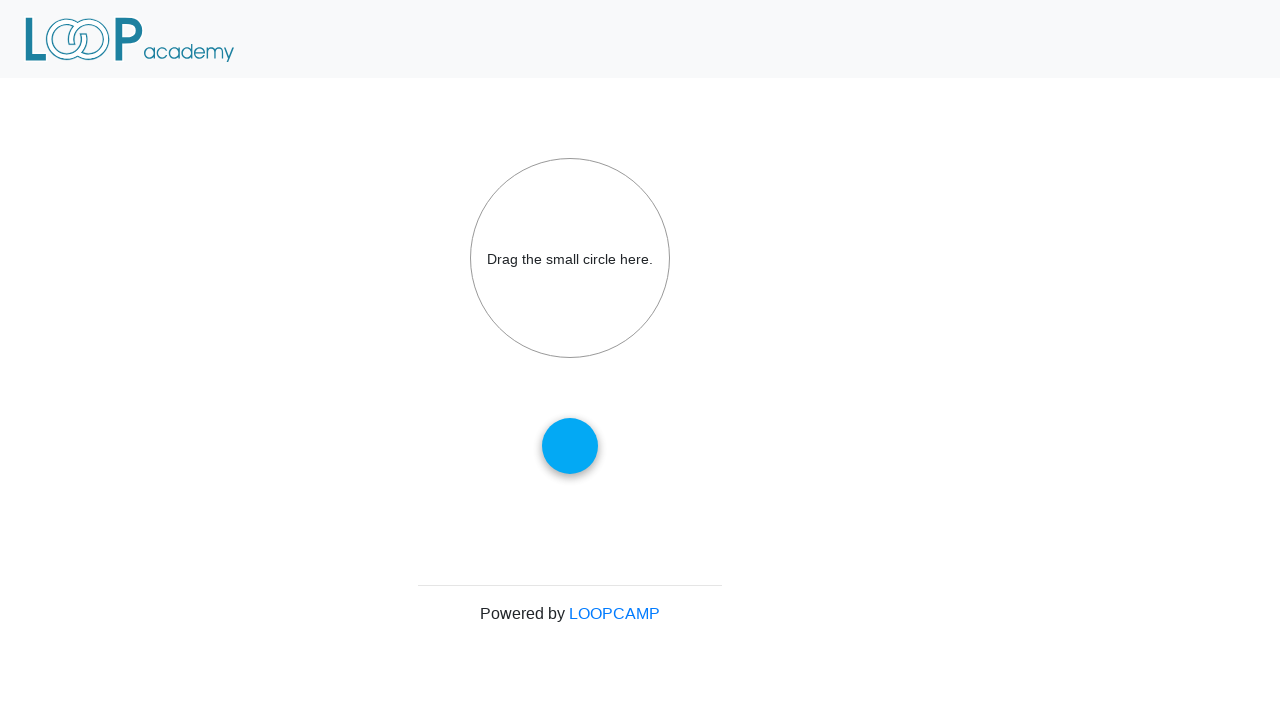

Located big circle (drop target element)
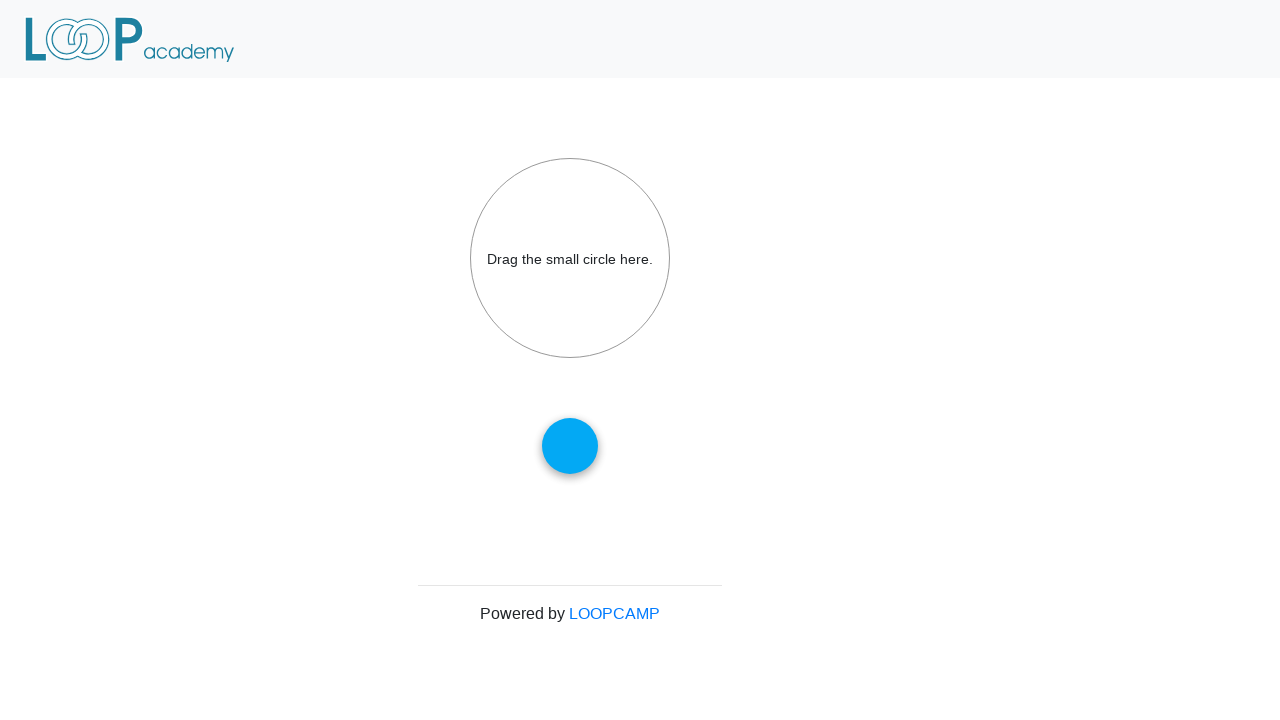

Dragged small circle onto big circle at (570, 258)
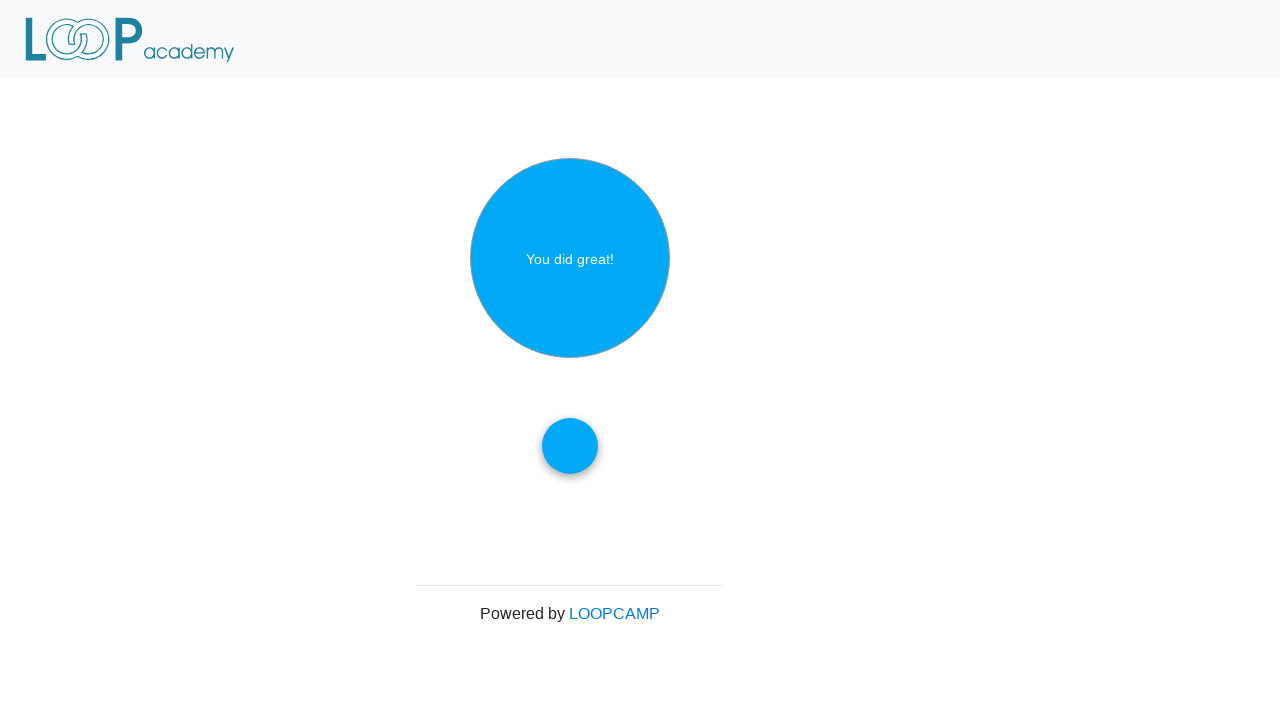

Located success message element
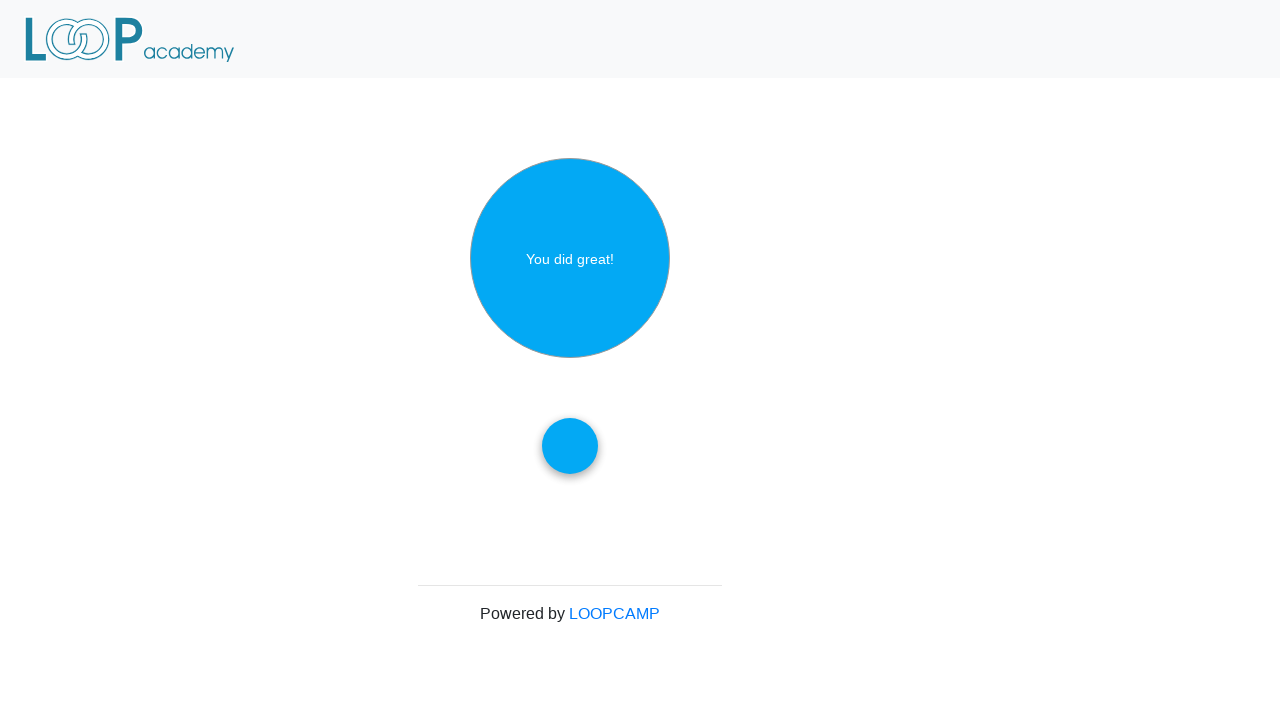

Verified success message 'You did great!' appeared
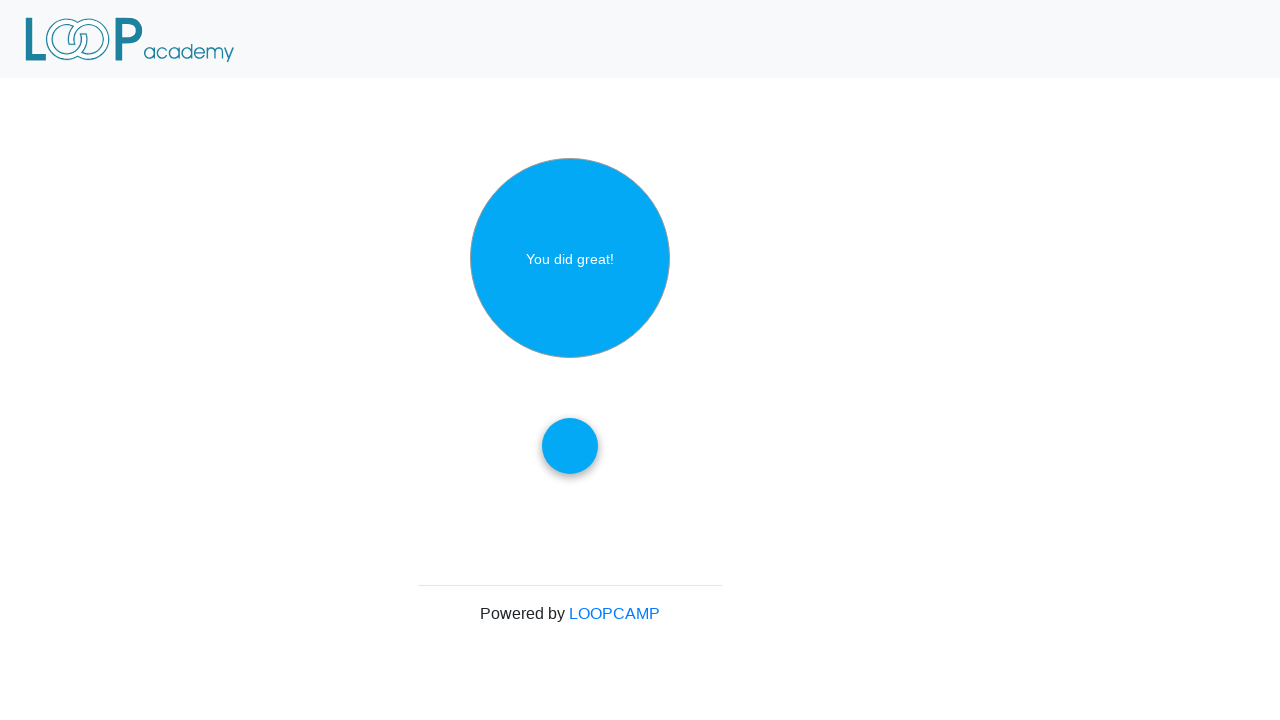

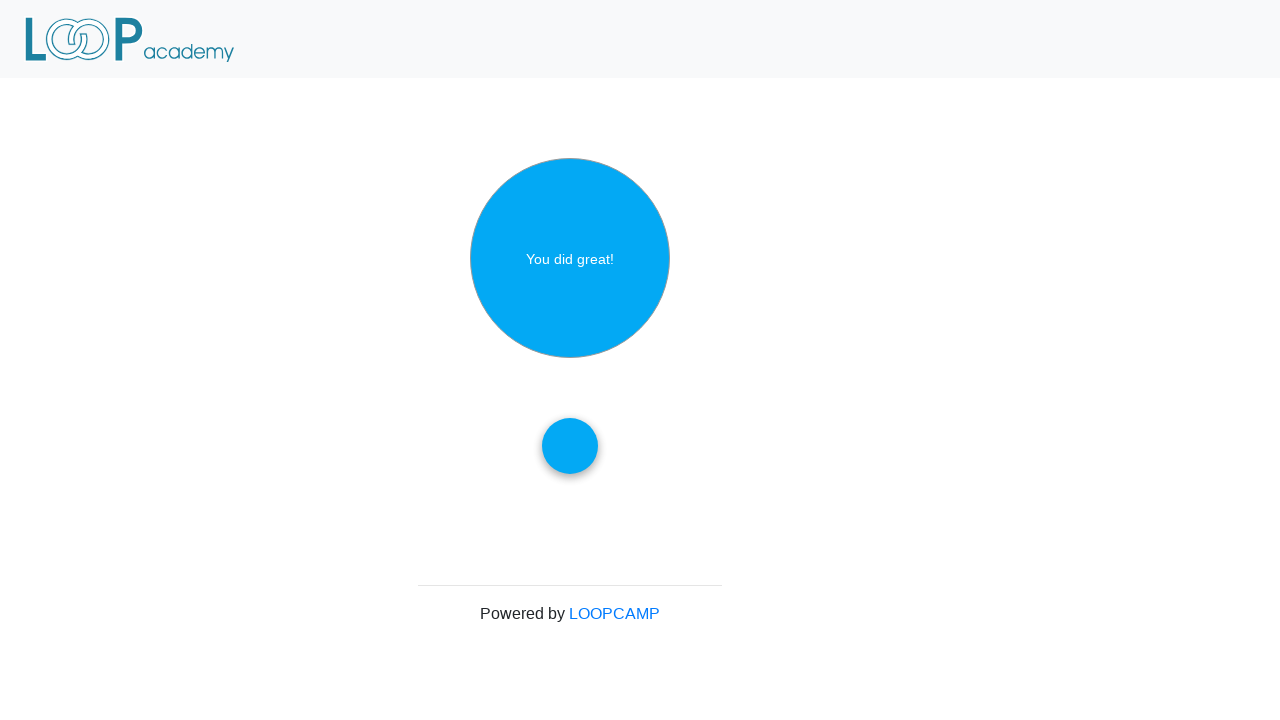